Navigates to ESPN NBA player statistics page and repeatedly clicks the "Show More" button to load all player data in the statistics table.

Starting URL: https://www.espn.com/nba/stats/player/_/season/2019/seasontype/2

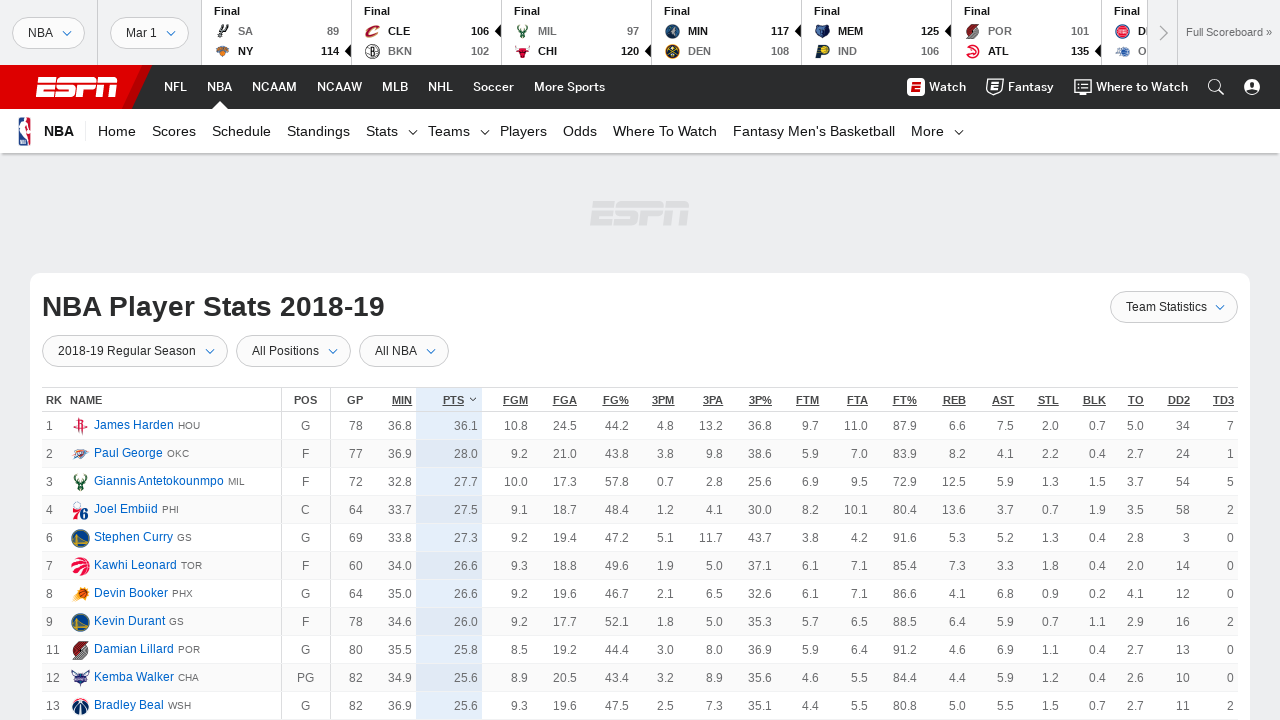

Waited for stats table to load
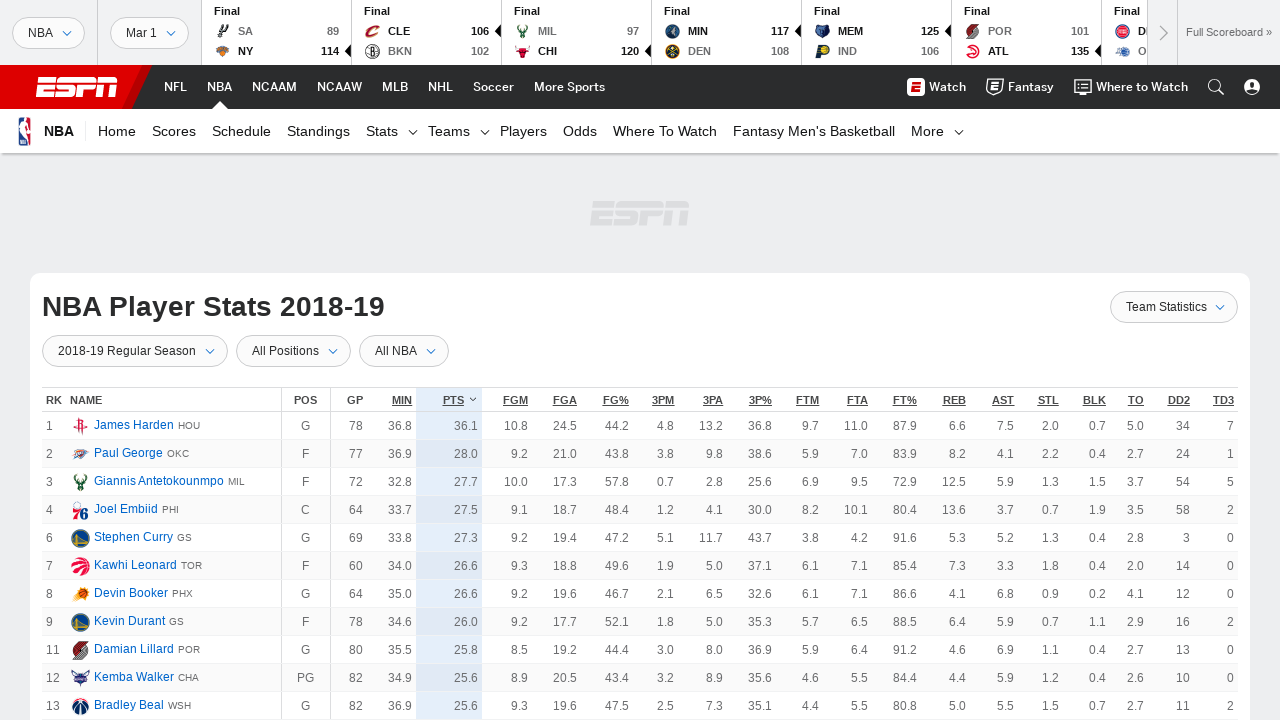

Clicked 'Show More' button to load additional player data at (640, 361) on a:has-text("Show More") >> nth=0
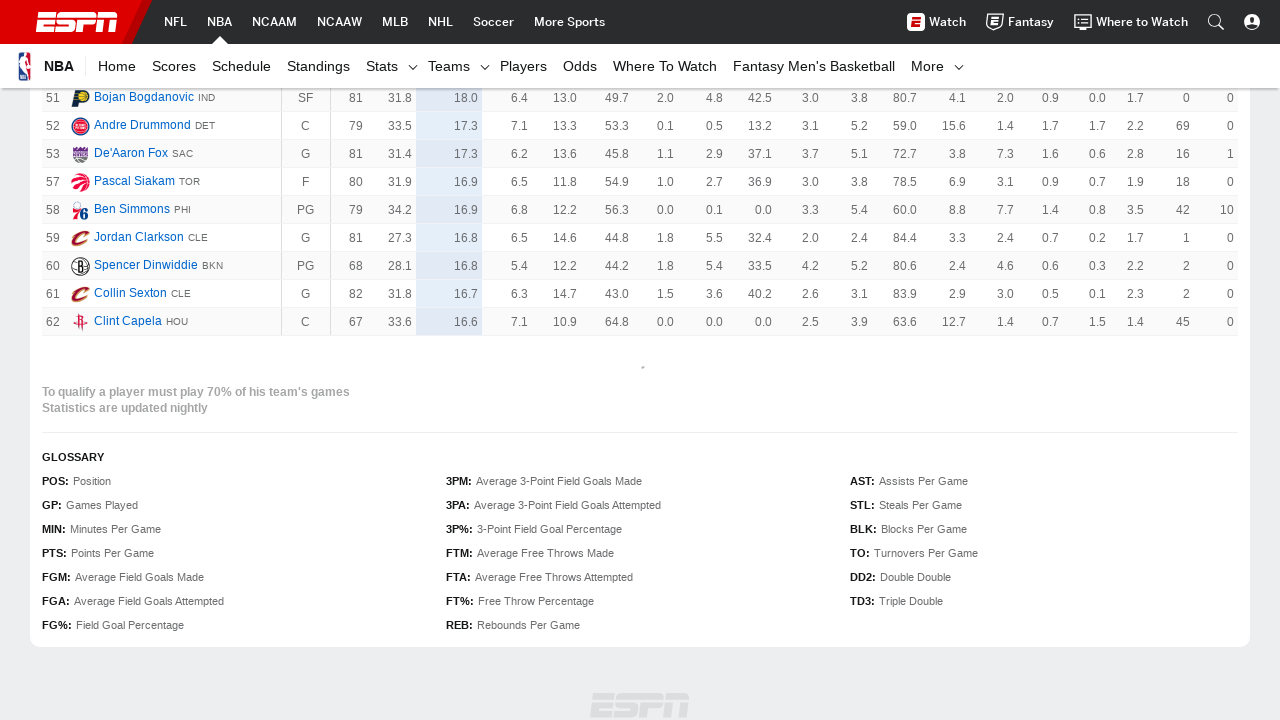

Waited 2 seconds for new player data to load
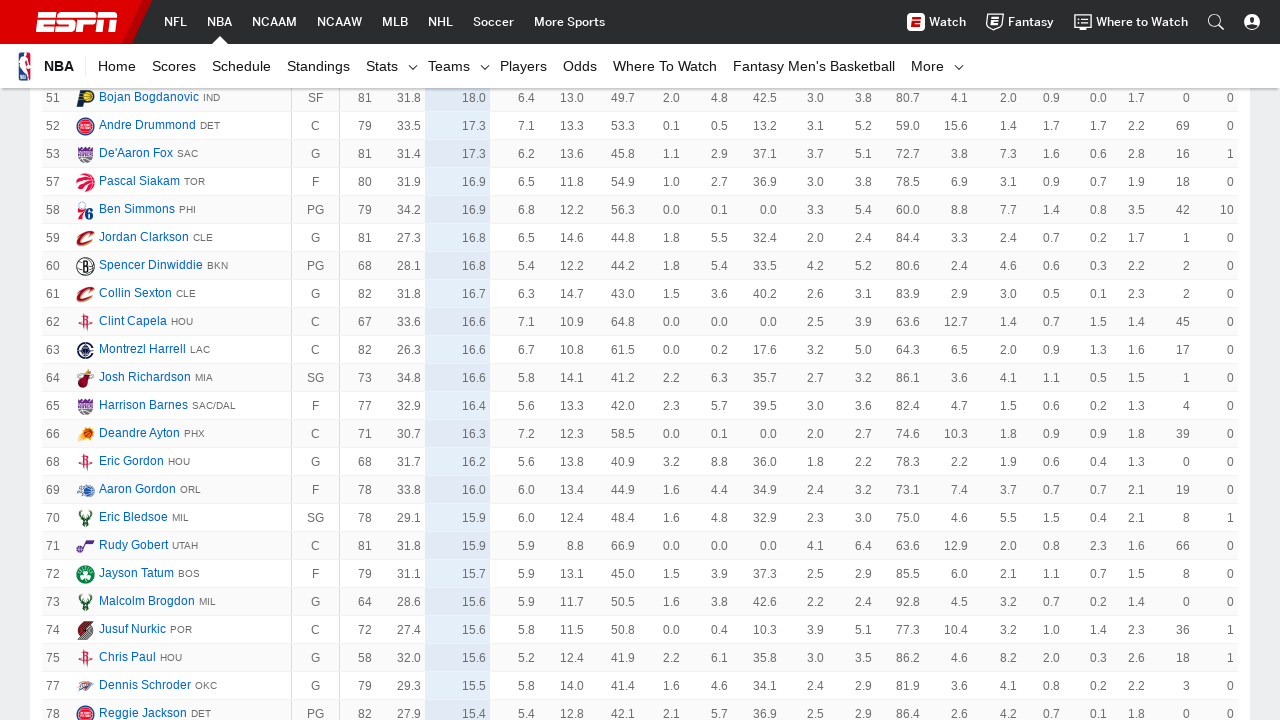

Clicked 'Show More' button to load additional player data at (640, 361) on a:has-text("Show More") >> nth=0
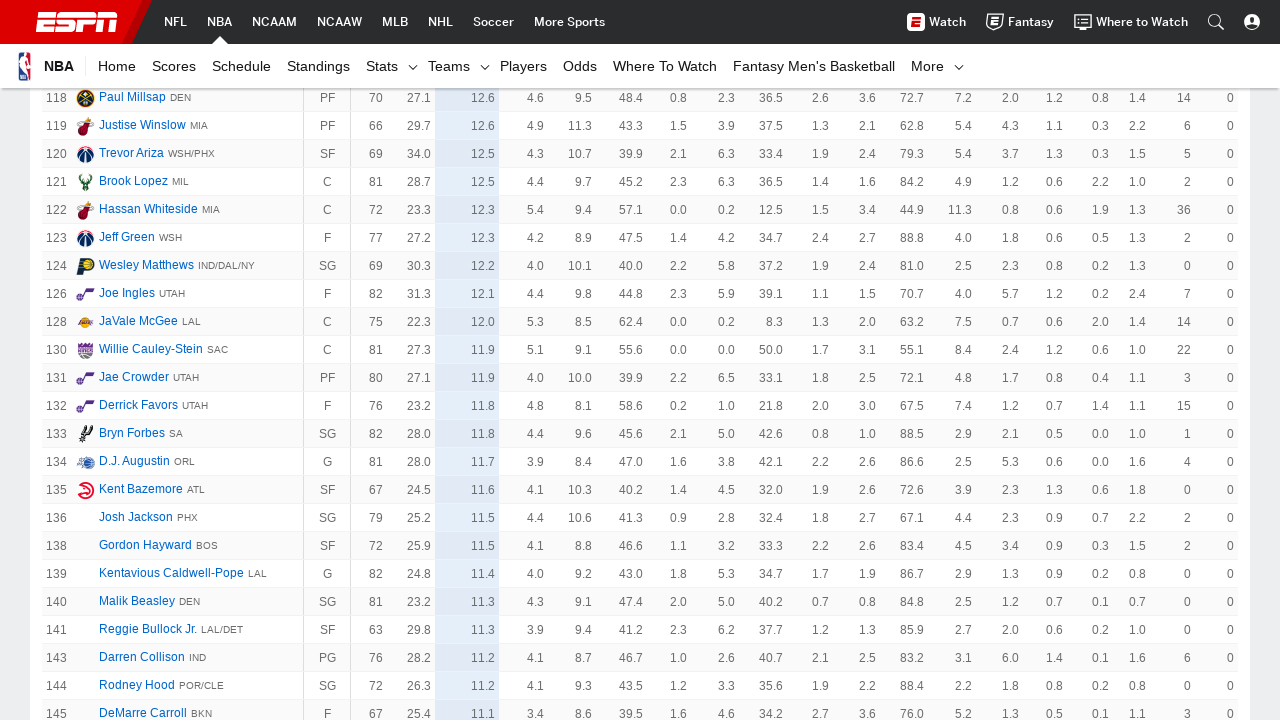

Waited 2 seconds for new player data to load
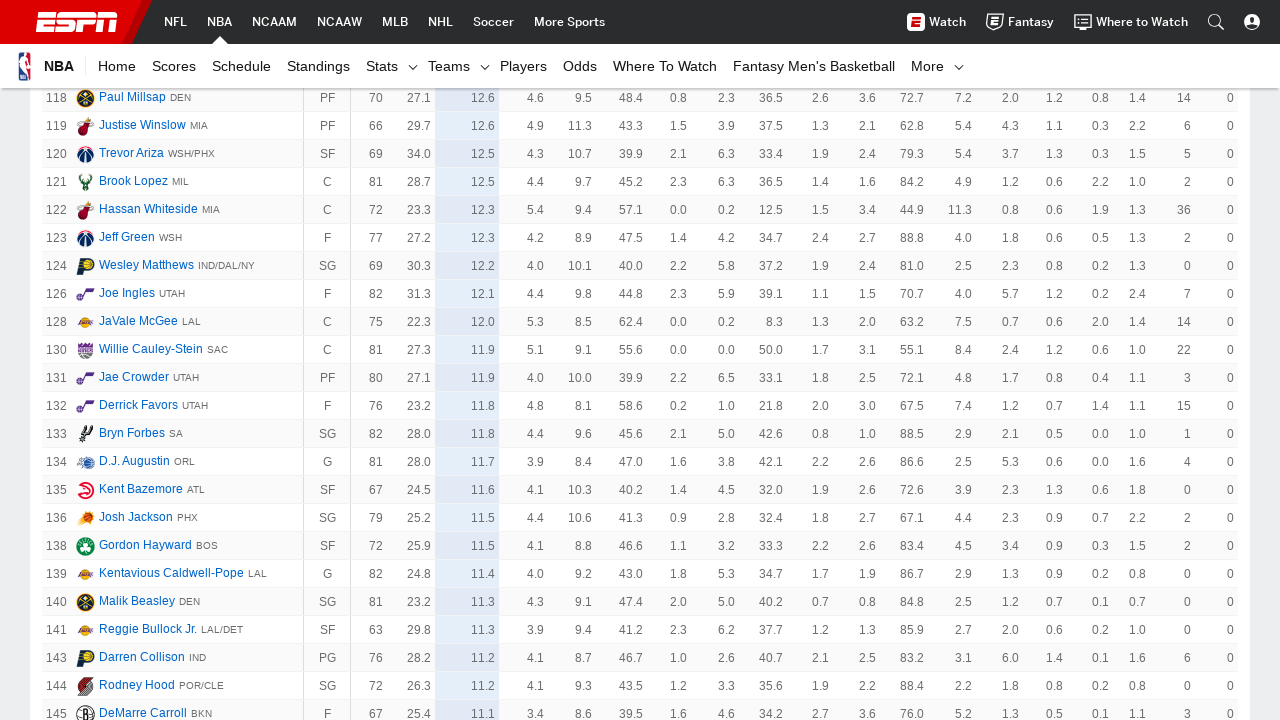

Clicked 'Show More' button to load additional player data at (640, 361) on a:has-text("Show More") >> nth=0
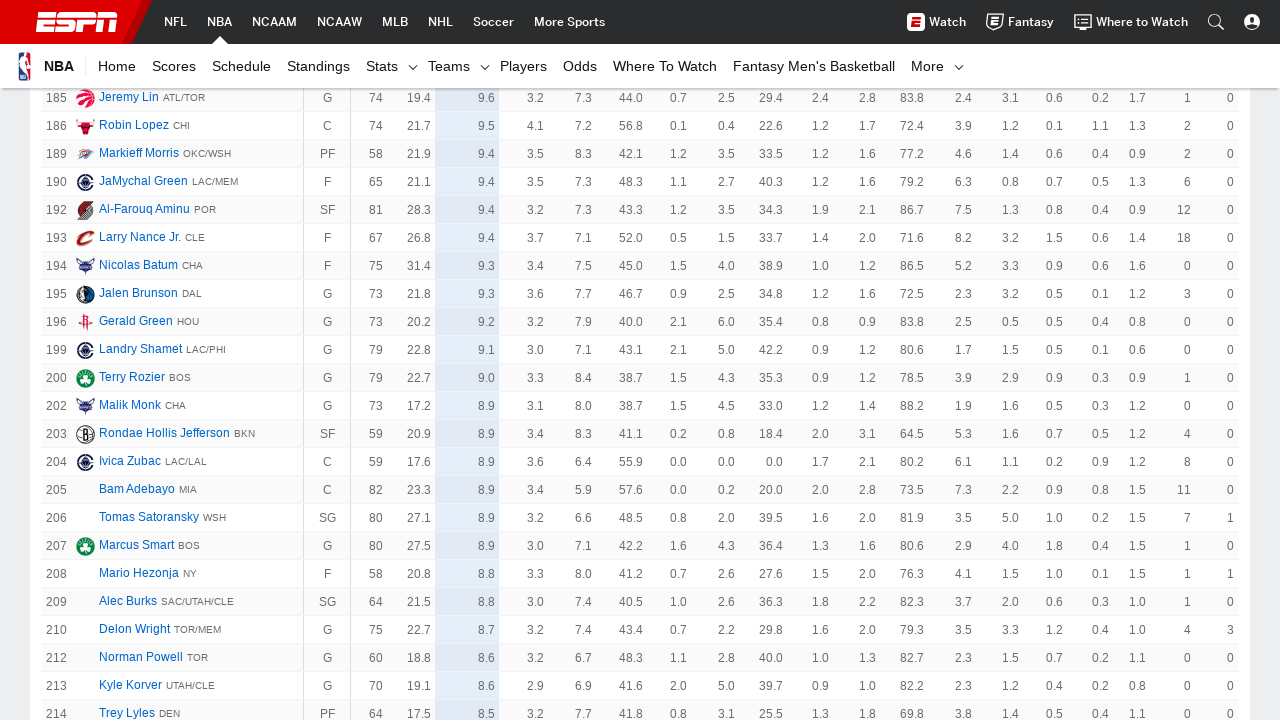

Waited 2 seconds for new player data to load
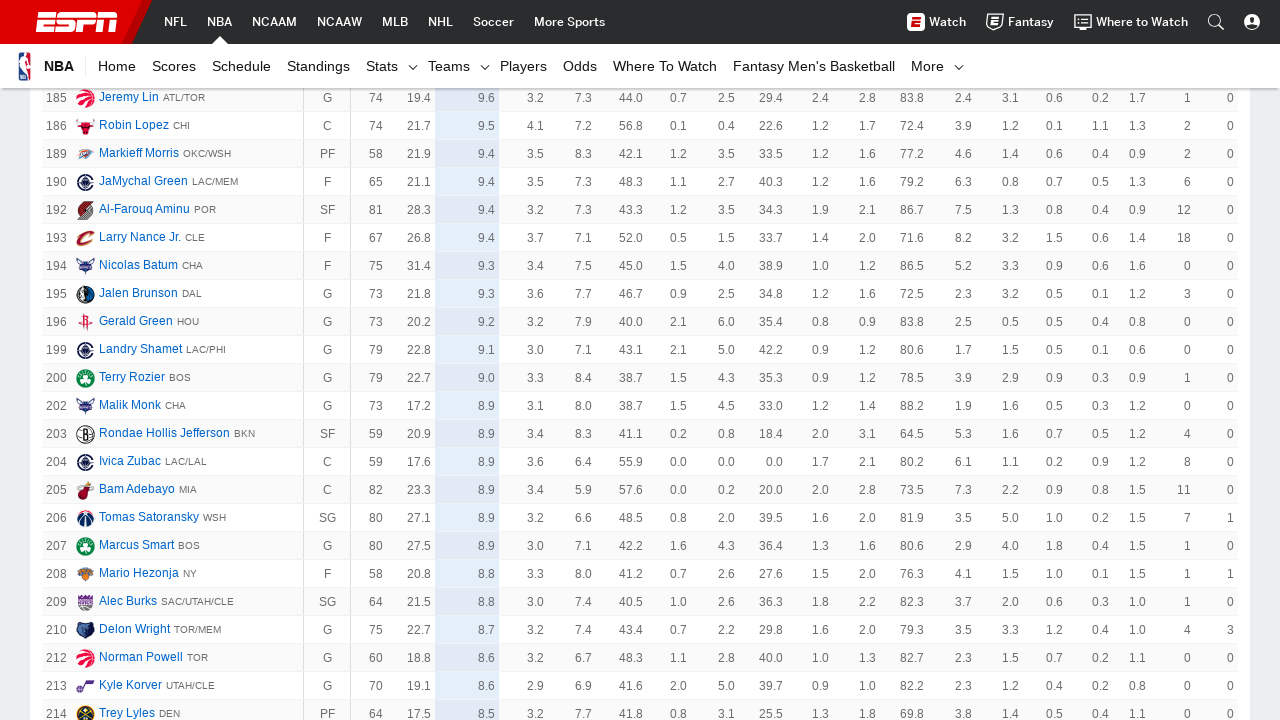

Clicked 'Show More' button to load additional player data at (640, 361) on a:has-text("Show More") >> nth=0
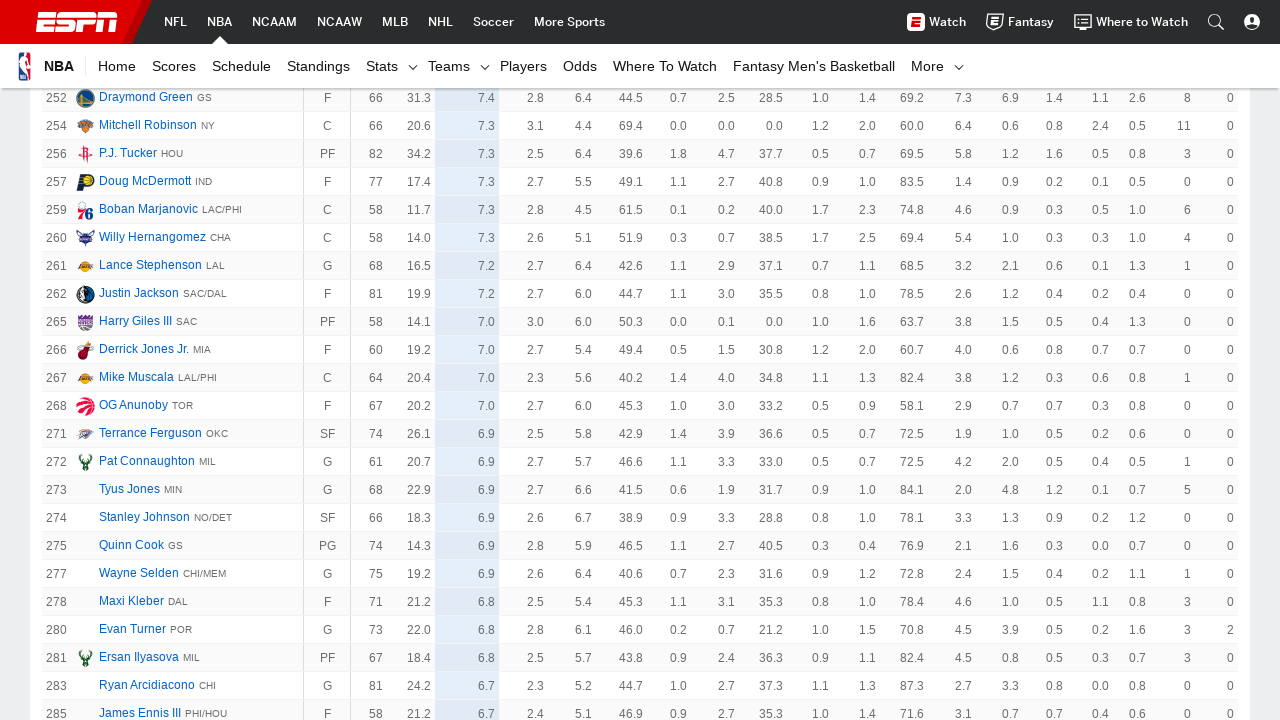

Waited 2 seconds for new player data to load
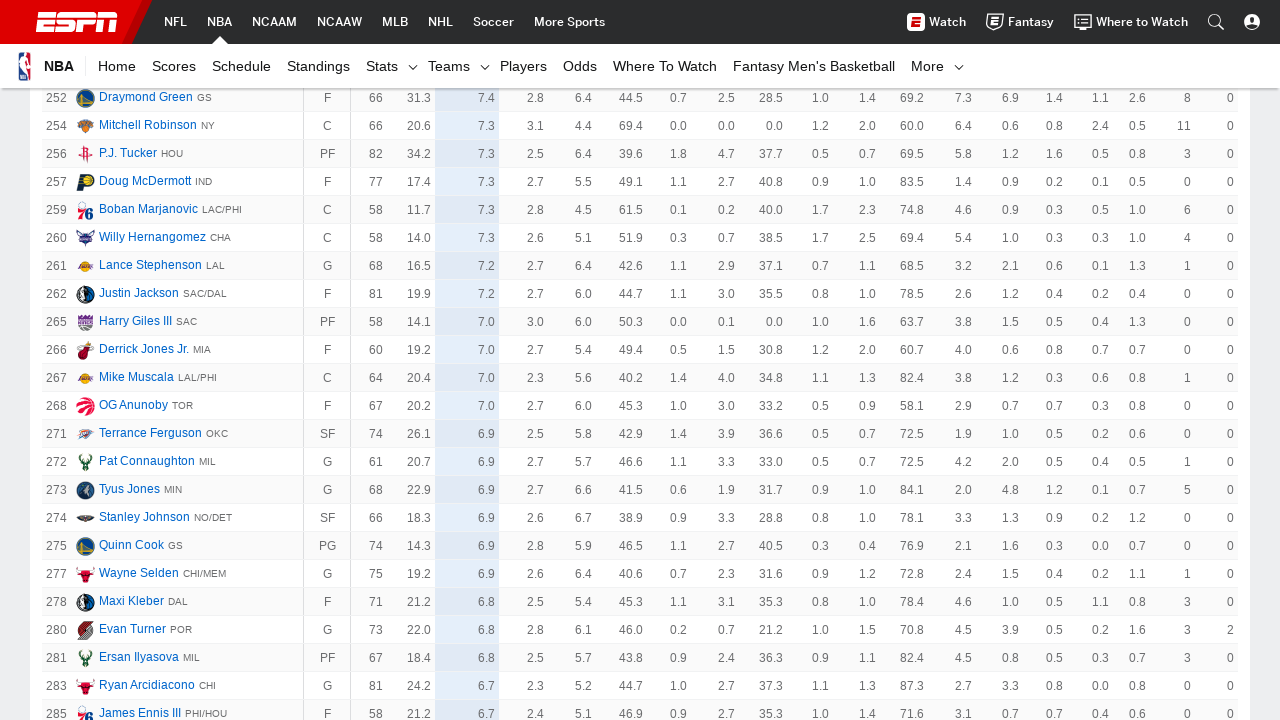

Clicked 'Show More' button to load additional player data at (640, 361) on a:has-text("Show More") >> nth=0
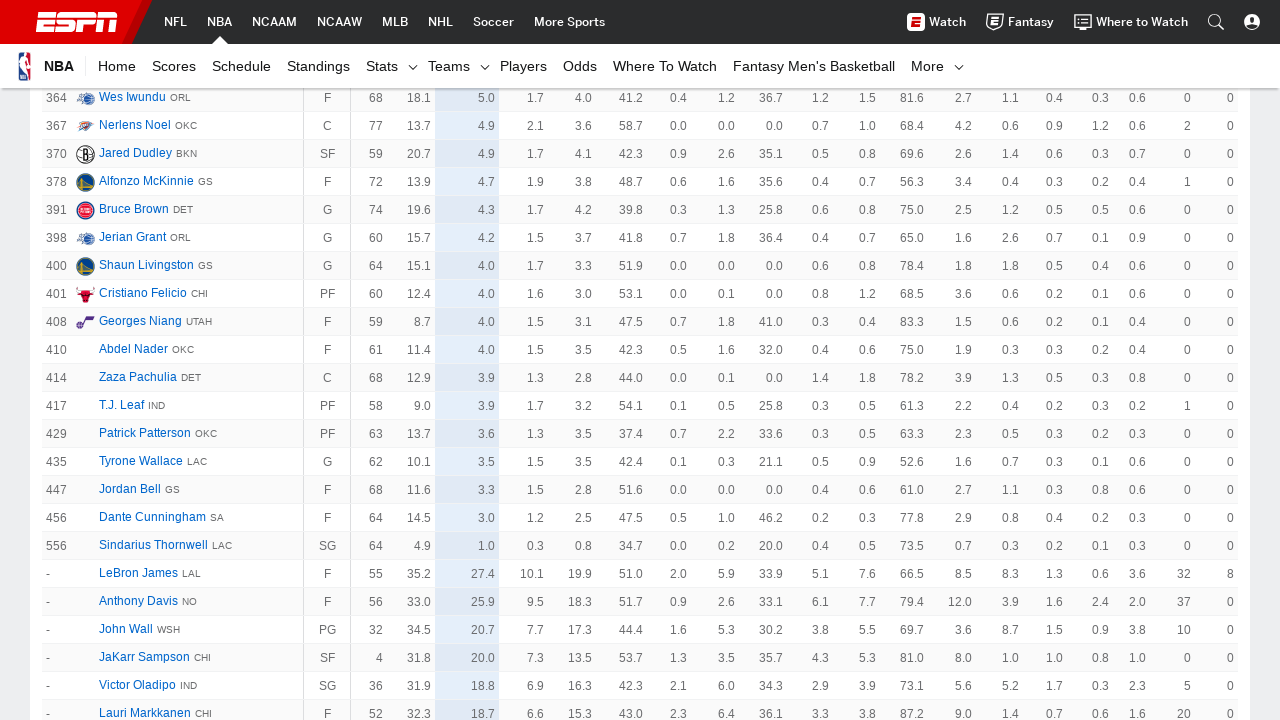

Waited 2 seconds for new player data to load
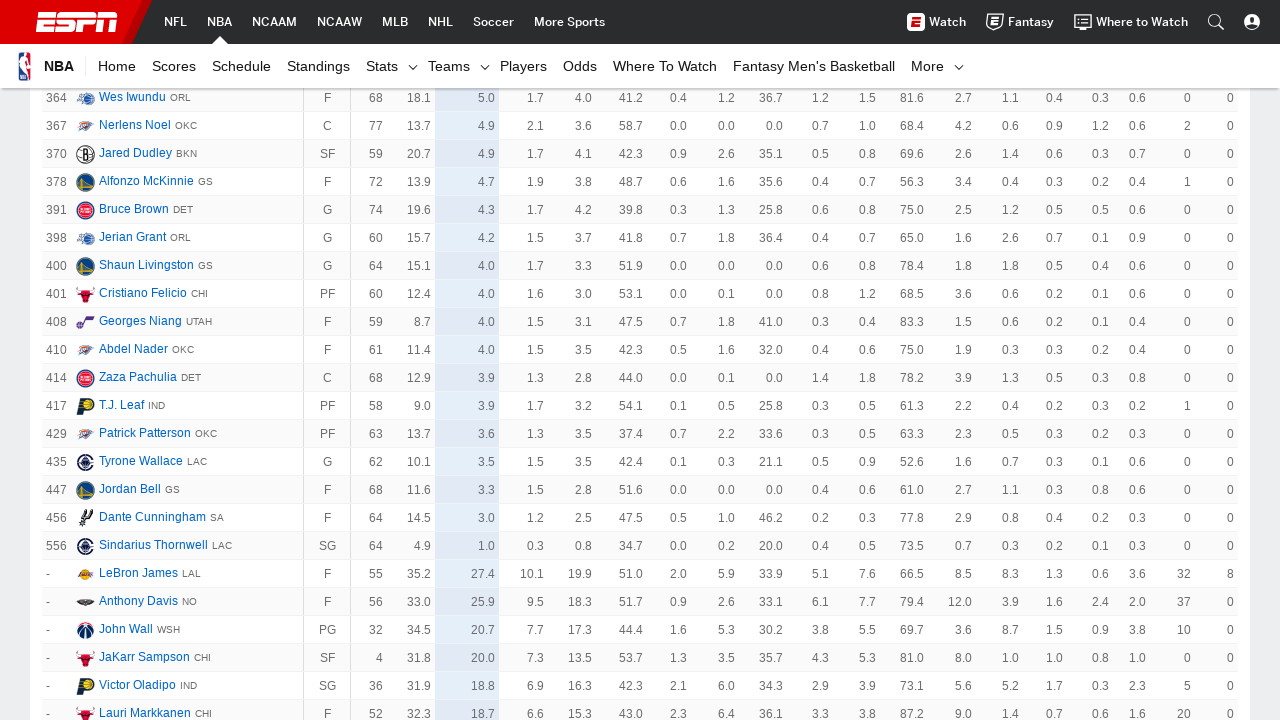

Clicked 'Show More' button to load additional player data at (640, 361) on a:has-text("Show More") >> nth=0
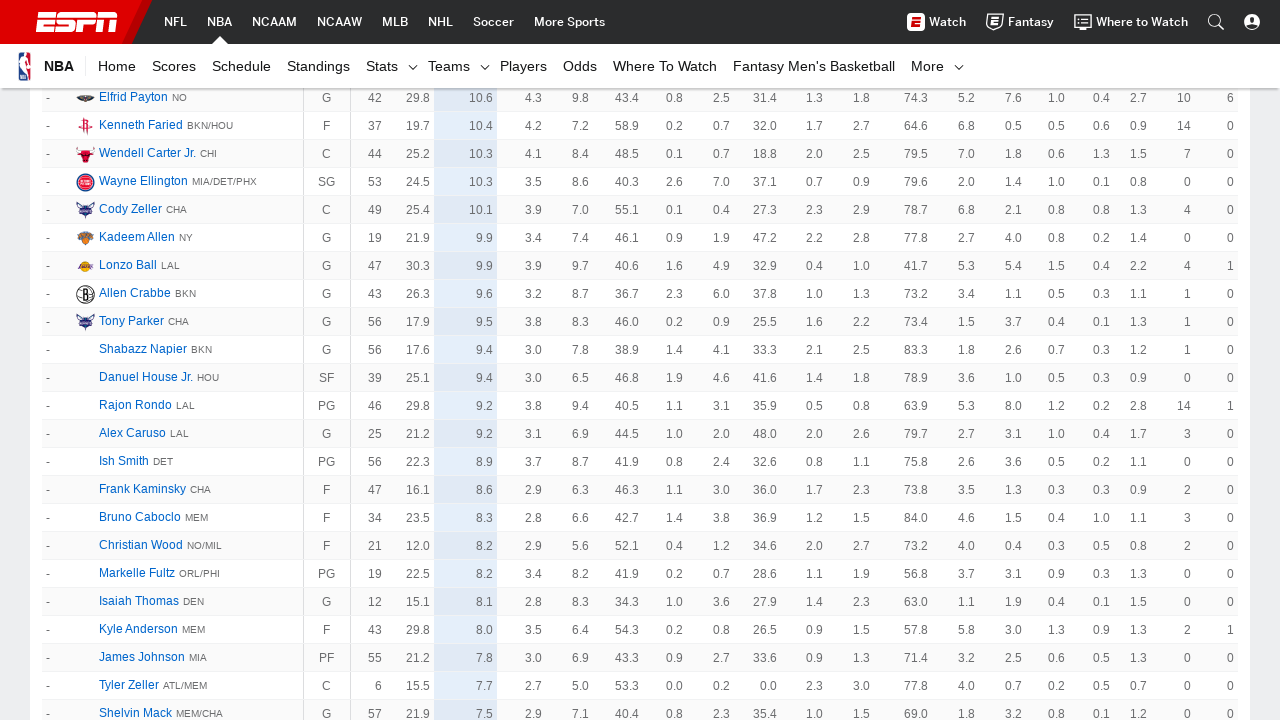

Waited 2 seconds for new player data to load
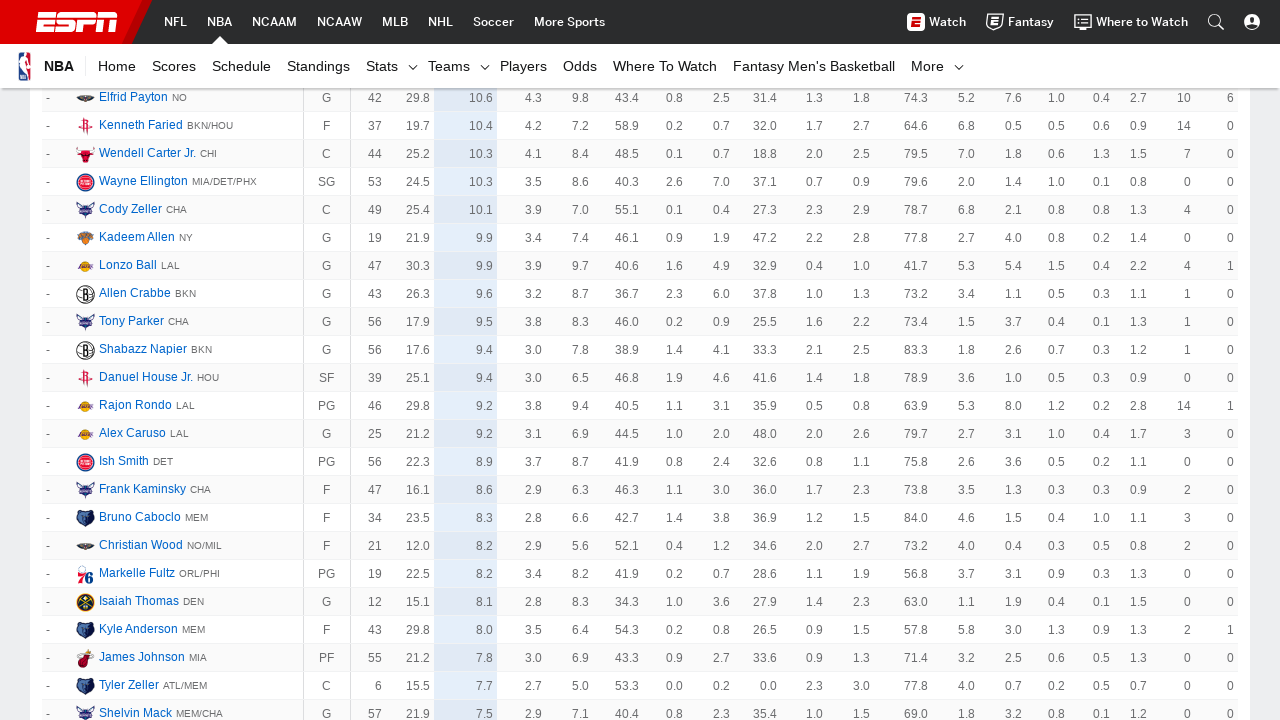

Clicked 'Show More' button to load additional player data at (640, 361) on a:has-text("Show More") >> nth=0
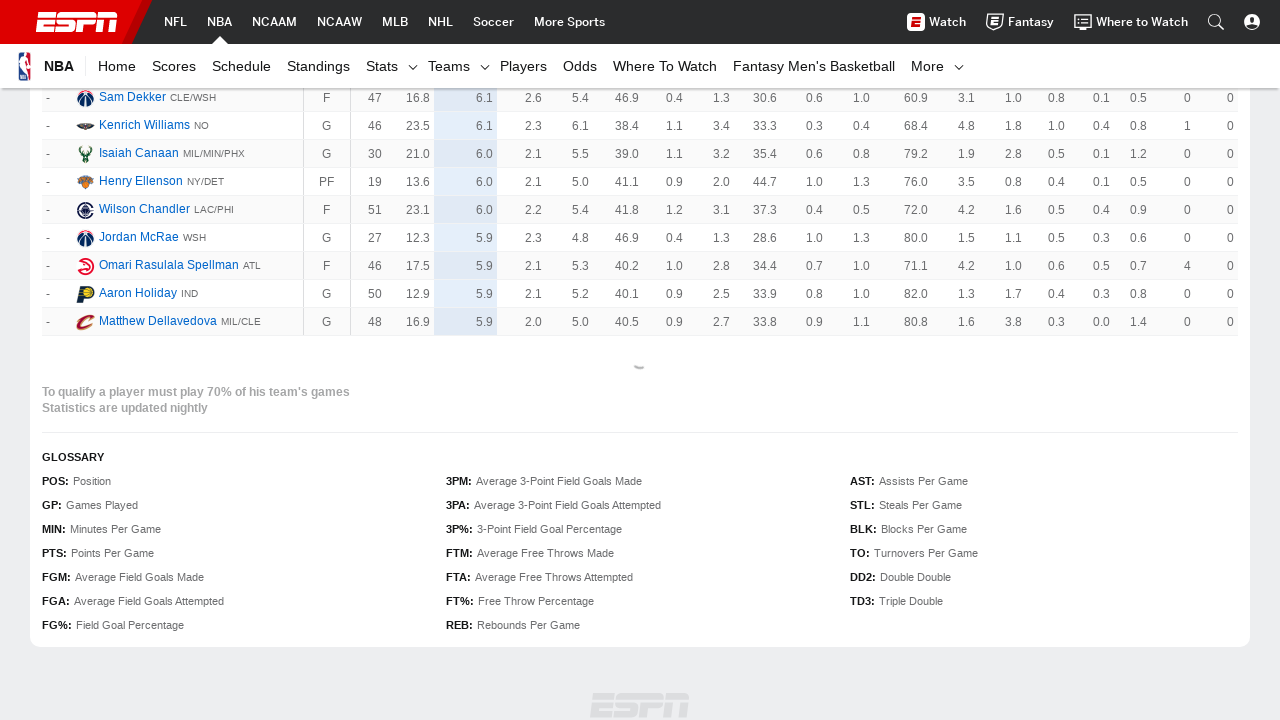

Waited 2 seconds for new player data to load
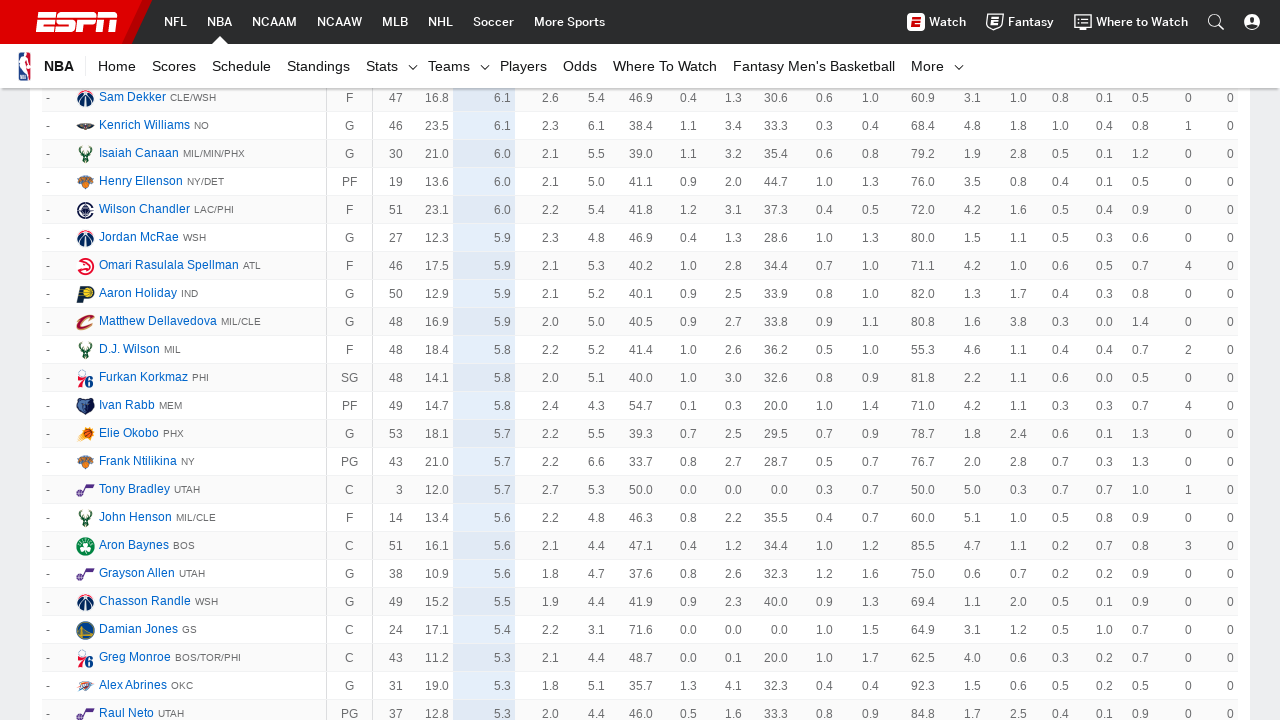

Clicked 'Show More' button to load additional player data at (640, 361) on a:has-text("Show More") >> nth=0
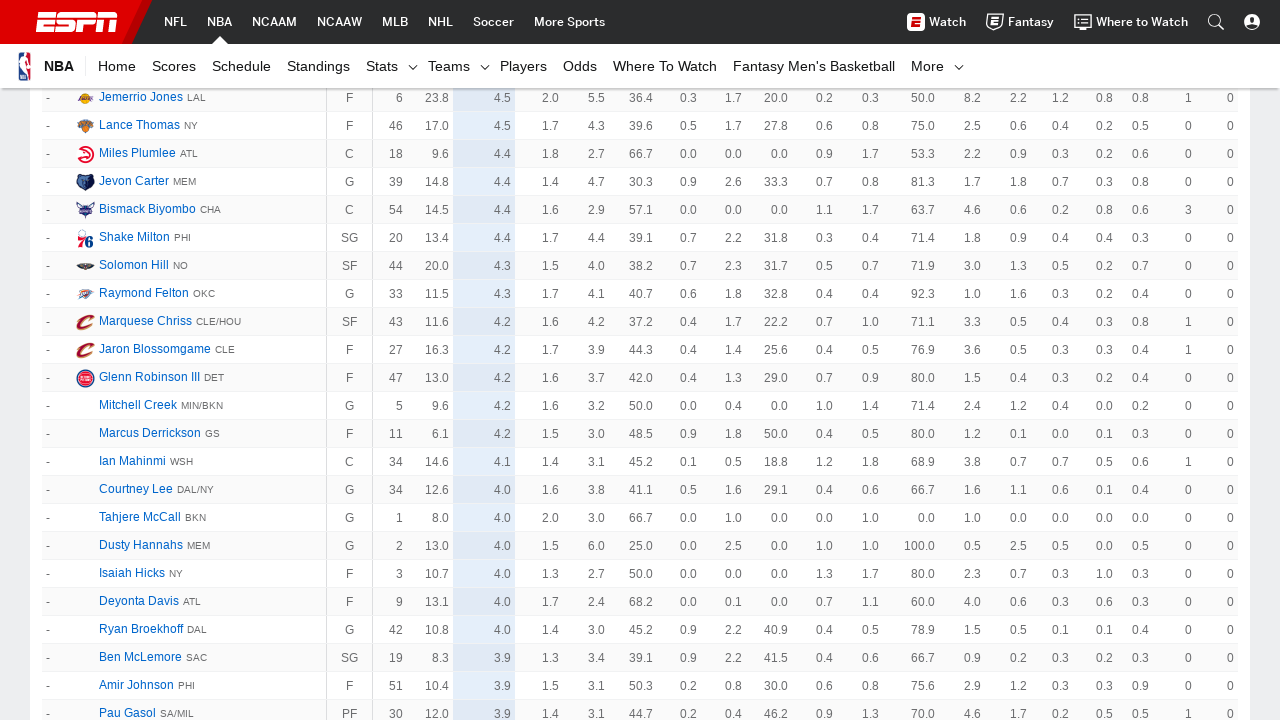

Waited 2 seconds for new player data to load
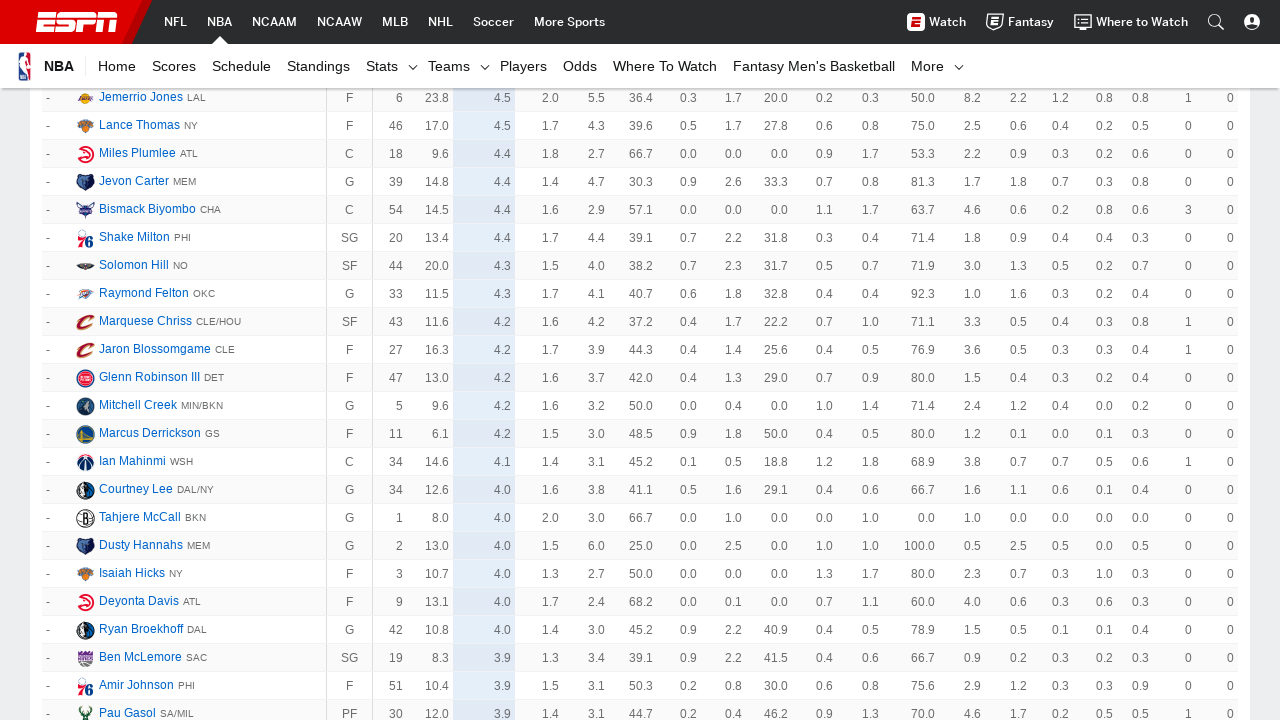

Clicked 'Show More' button to load additional player data at (640, 361) on a:has-text("Show More") >> nth=0
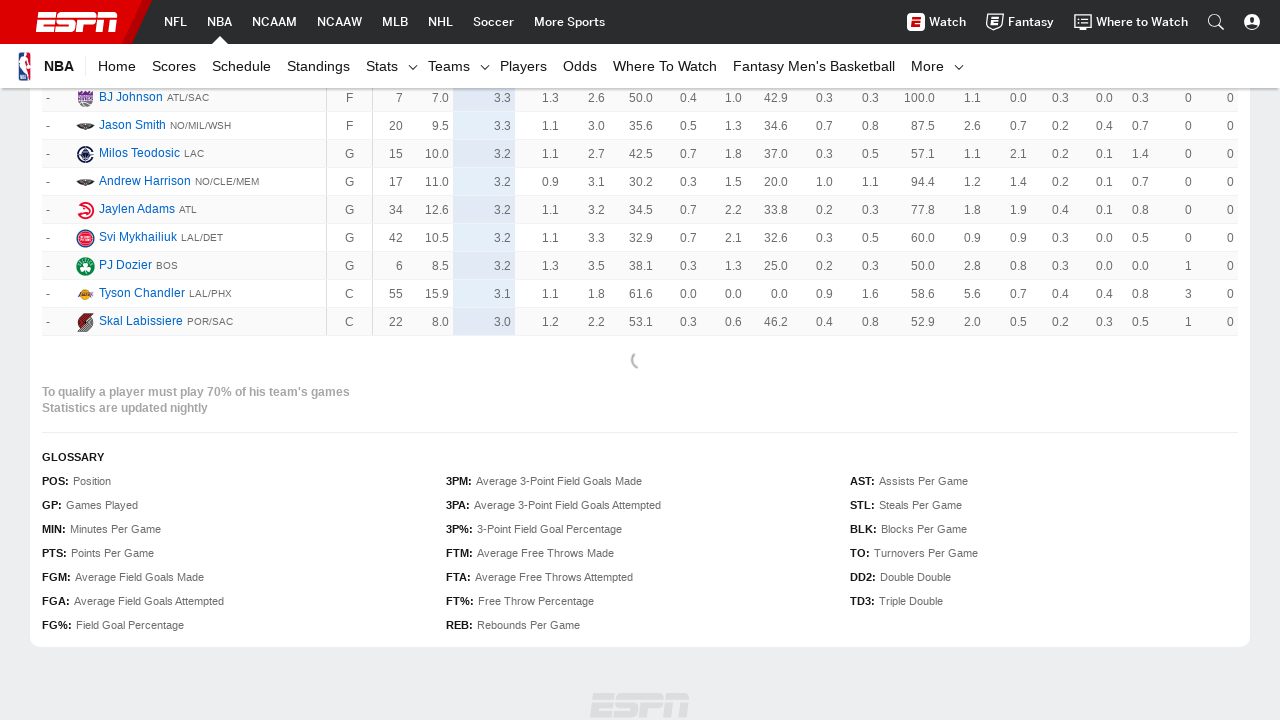

Waited 2 seconds for new player data to load
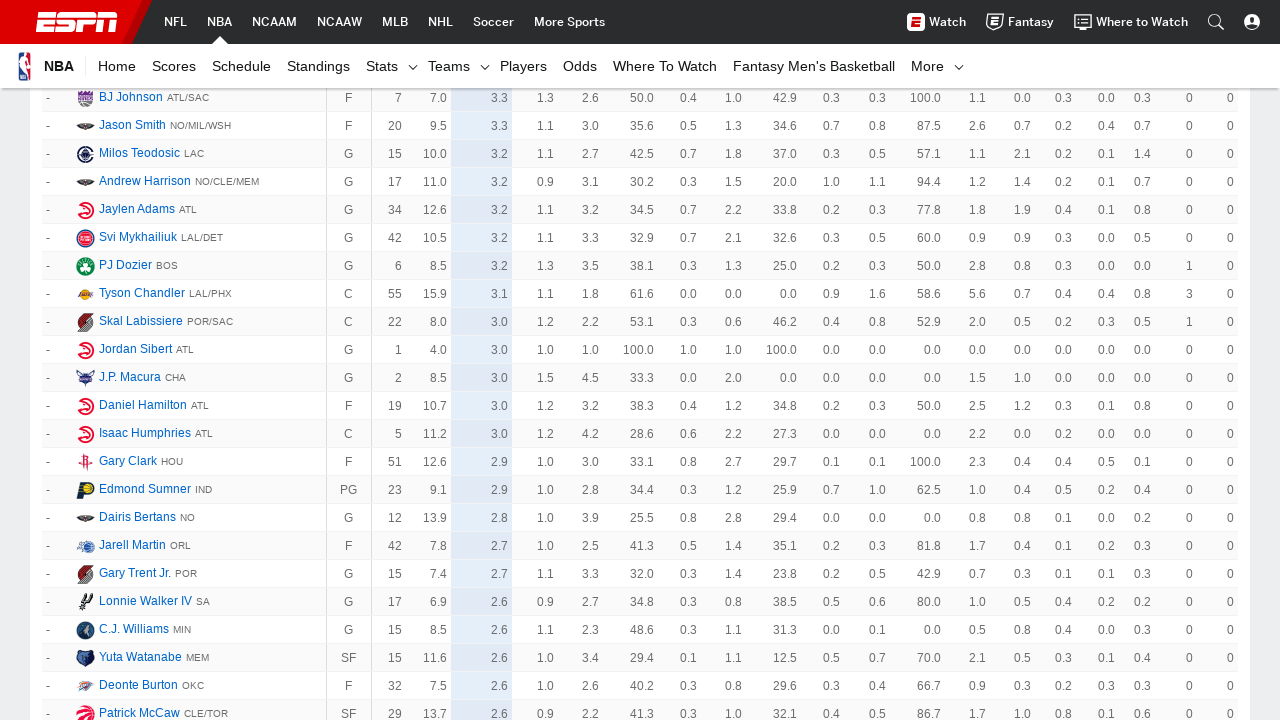

Clicked 'Show More' button to load additional player data at (640, 361) on a:has-text("Show More") >> nth=0
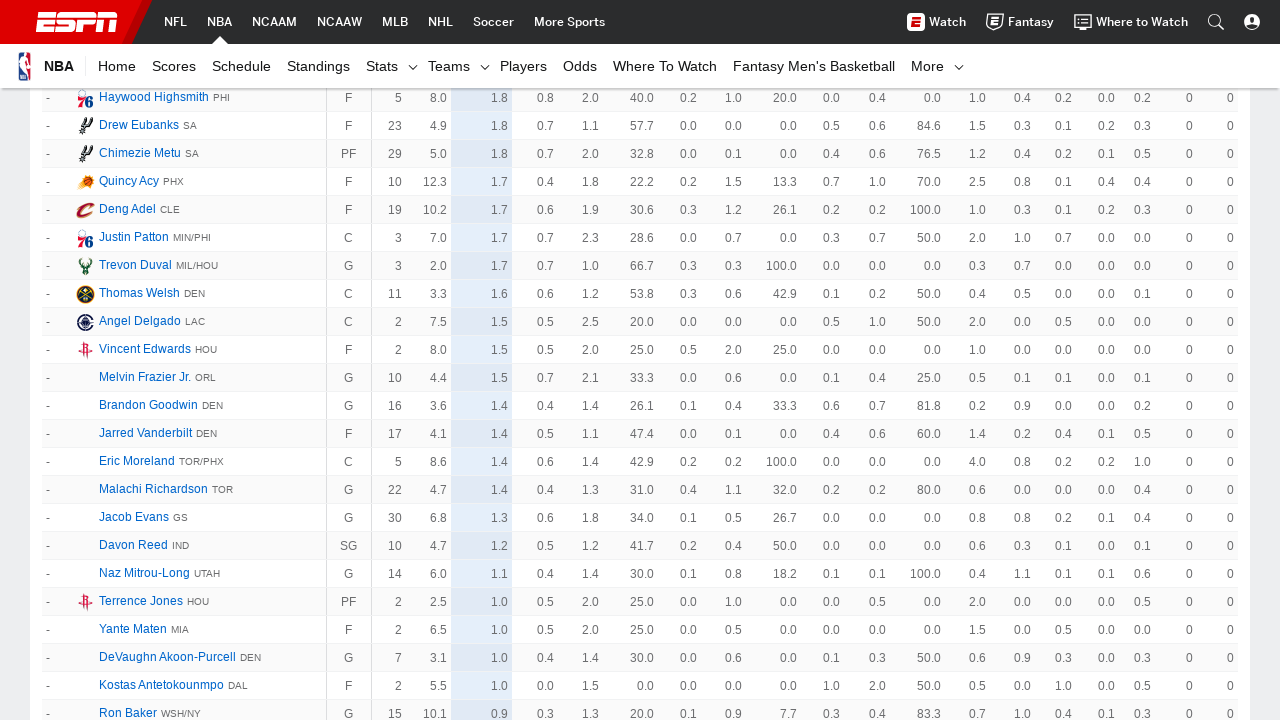

Waited 2 seconds for new player data to load
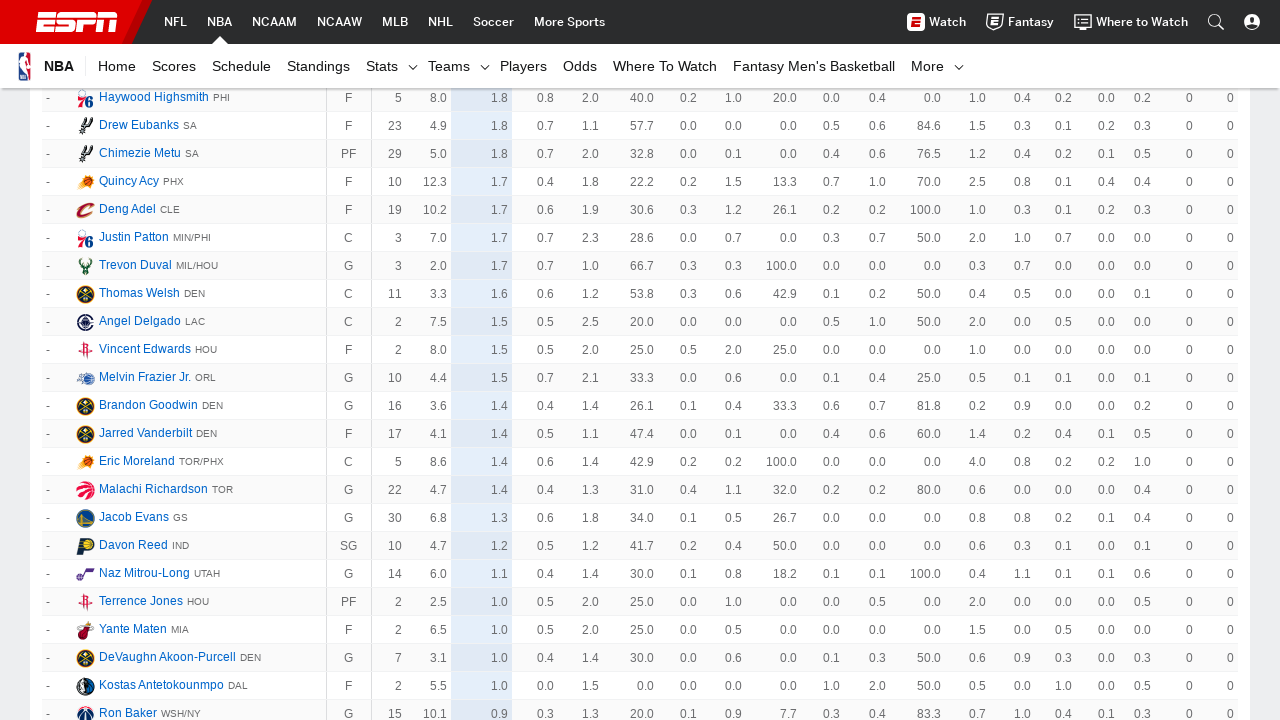

Verified player data table is fully populated
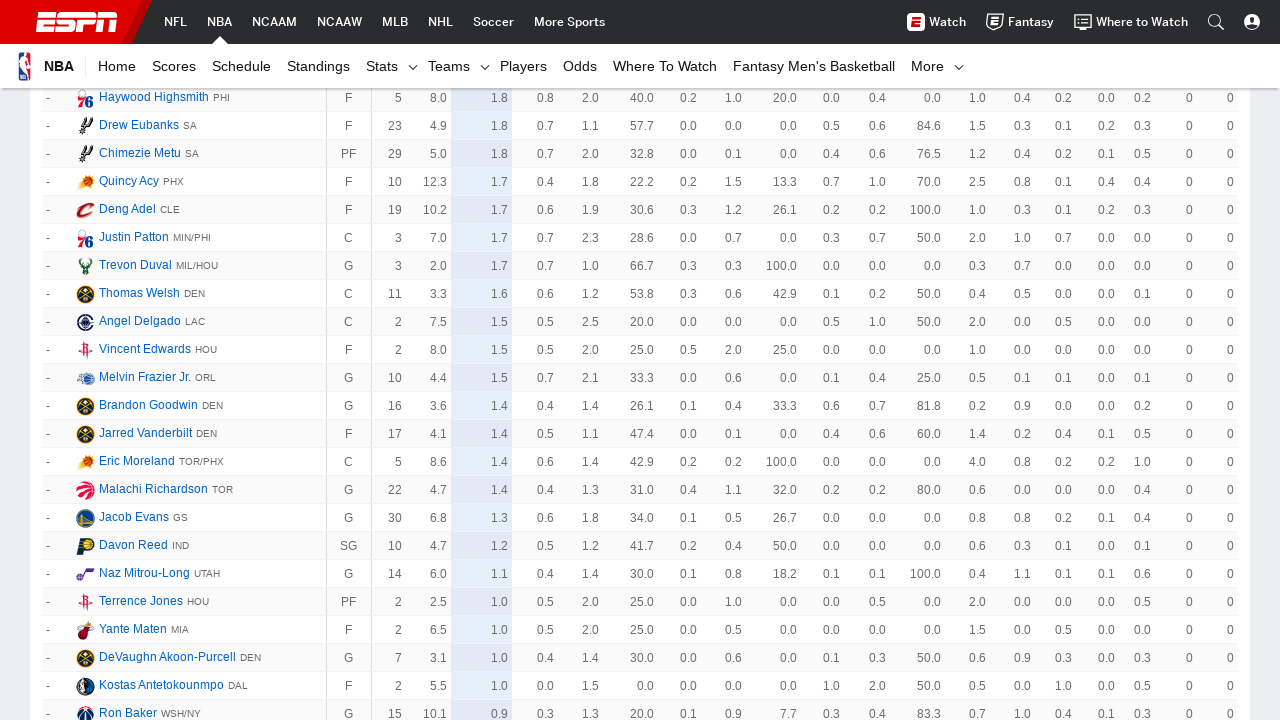

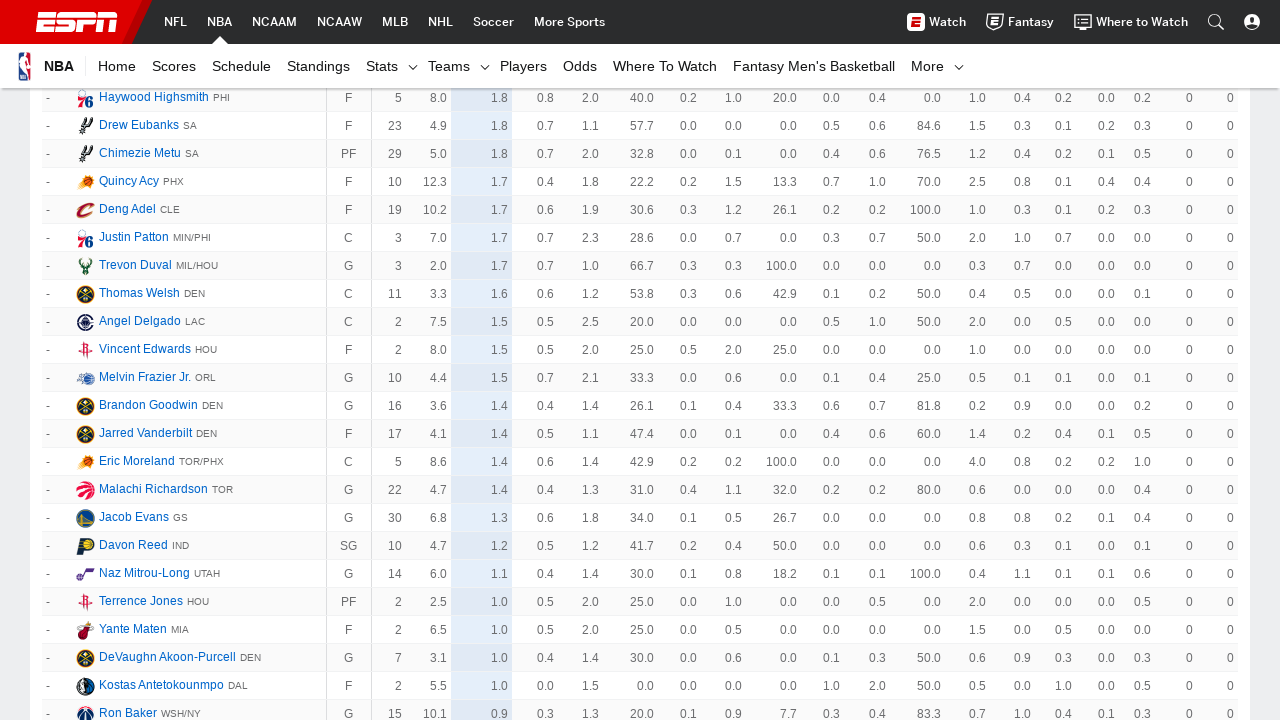